Tests accepting a simple JavaScript alert by clicking a button and dismissing the alert

Starting URL: https://demoqa.com/alerts

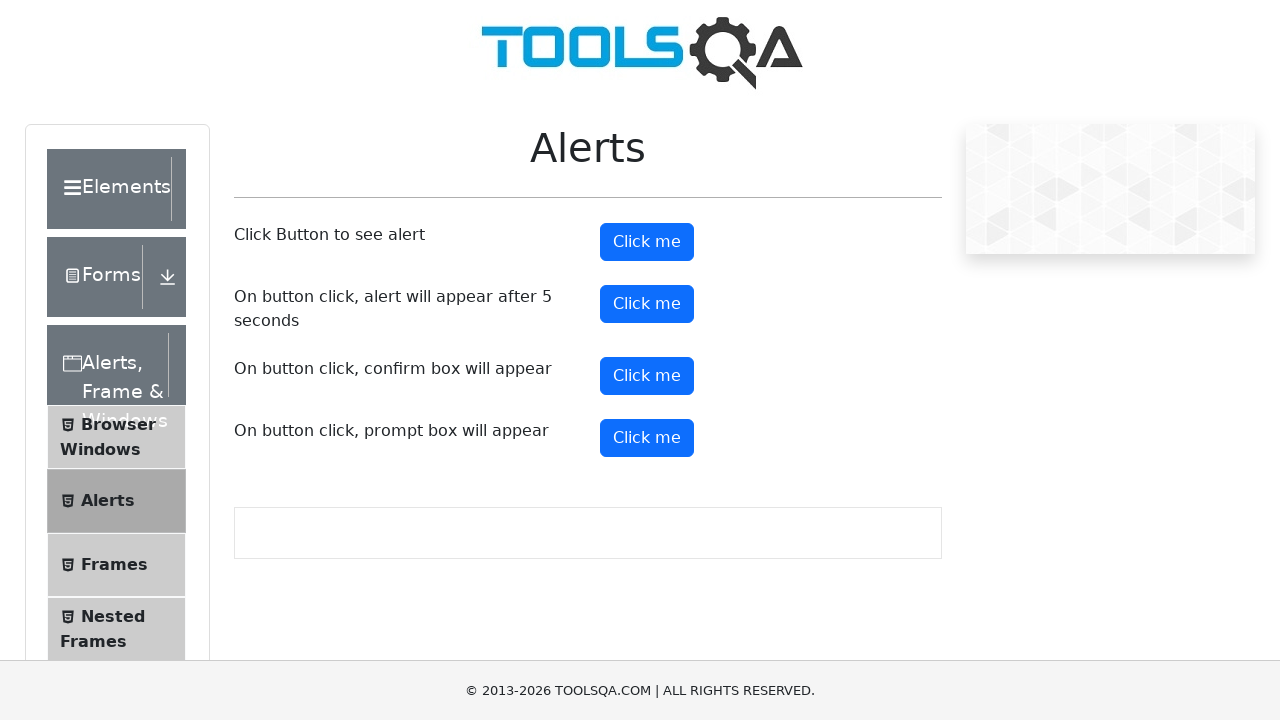

Clicked button to trigger JavaScript alert at (647, 242) on xpath=(//button)[2]
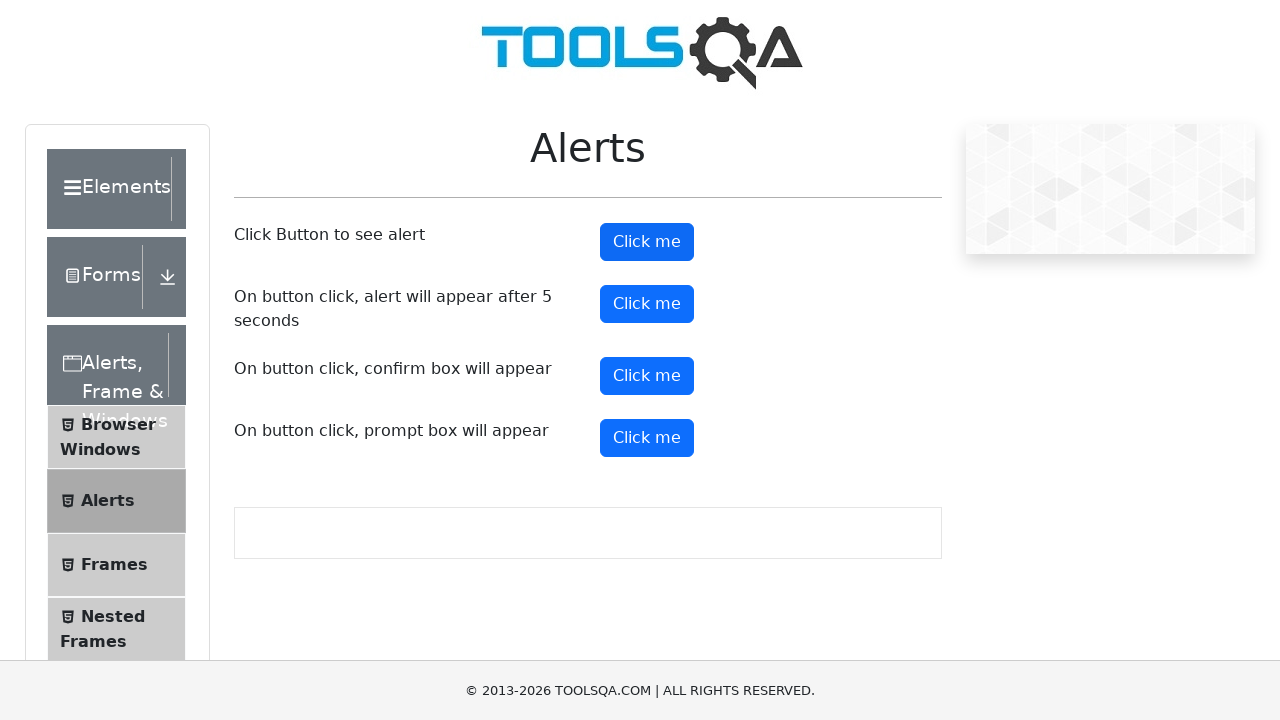

Set up dialog handler to accept alert
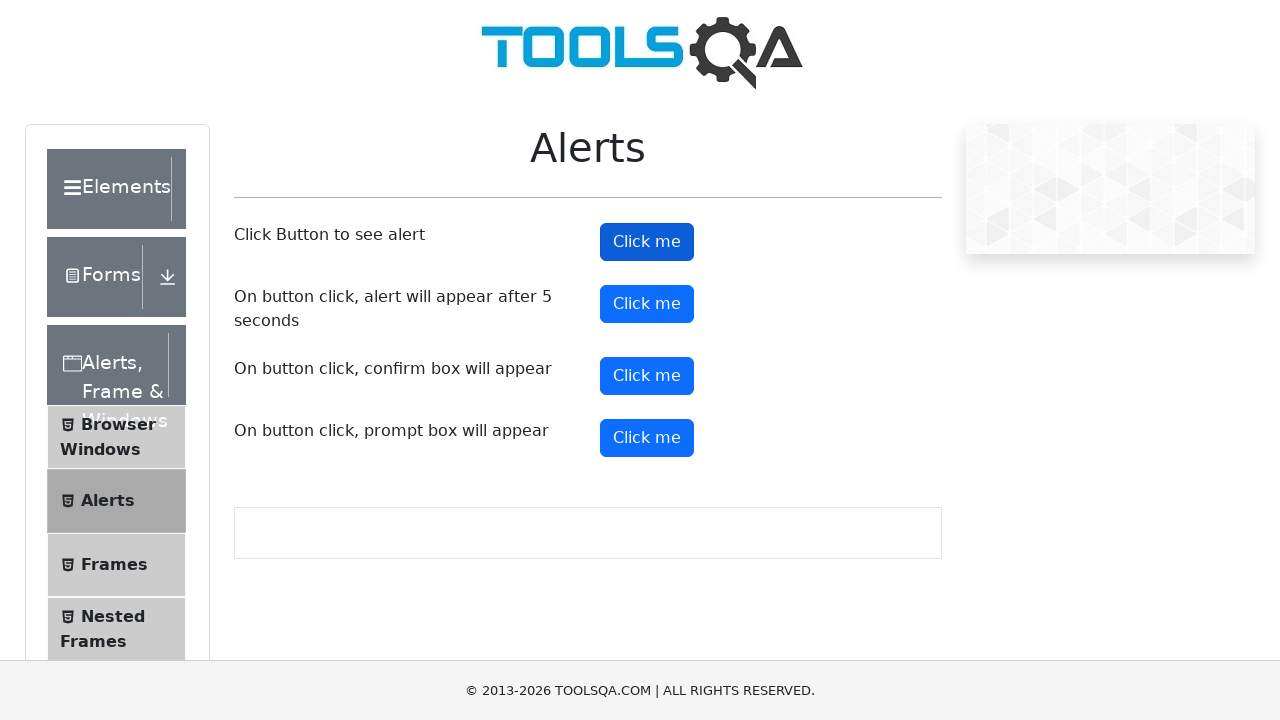

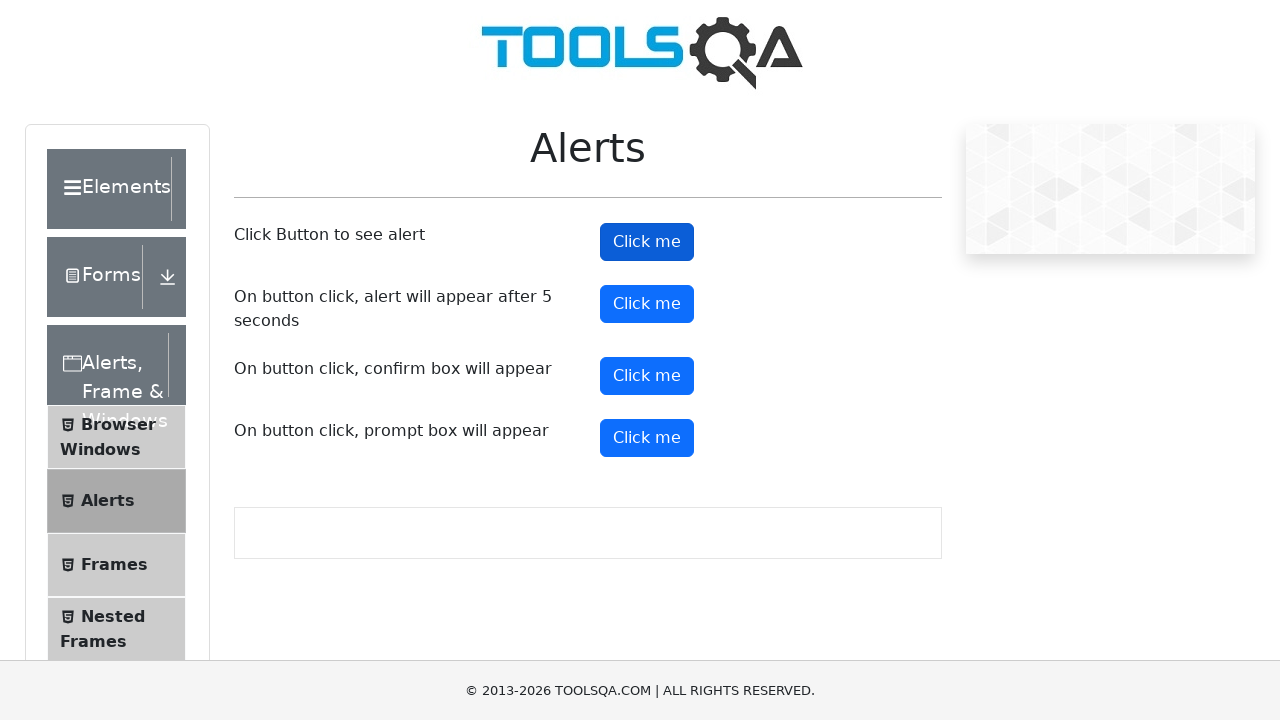